Tests e-commerce functionality by searching for products, adding a specific item to cart, and proceeding through checkout flow

Starting URL: https://rahulshettyacademy.com/seleniumPractise/#/

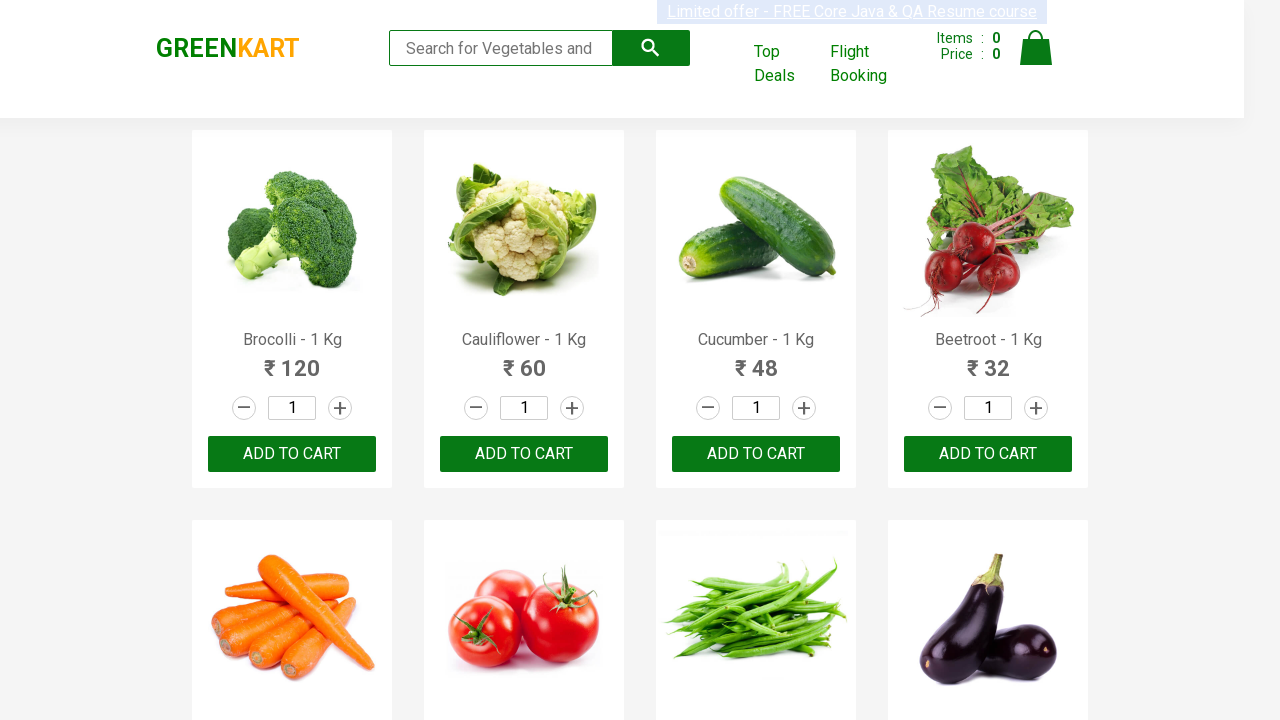

Filled search field with 'ca' to search for products on .search-keyword
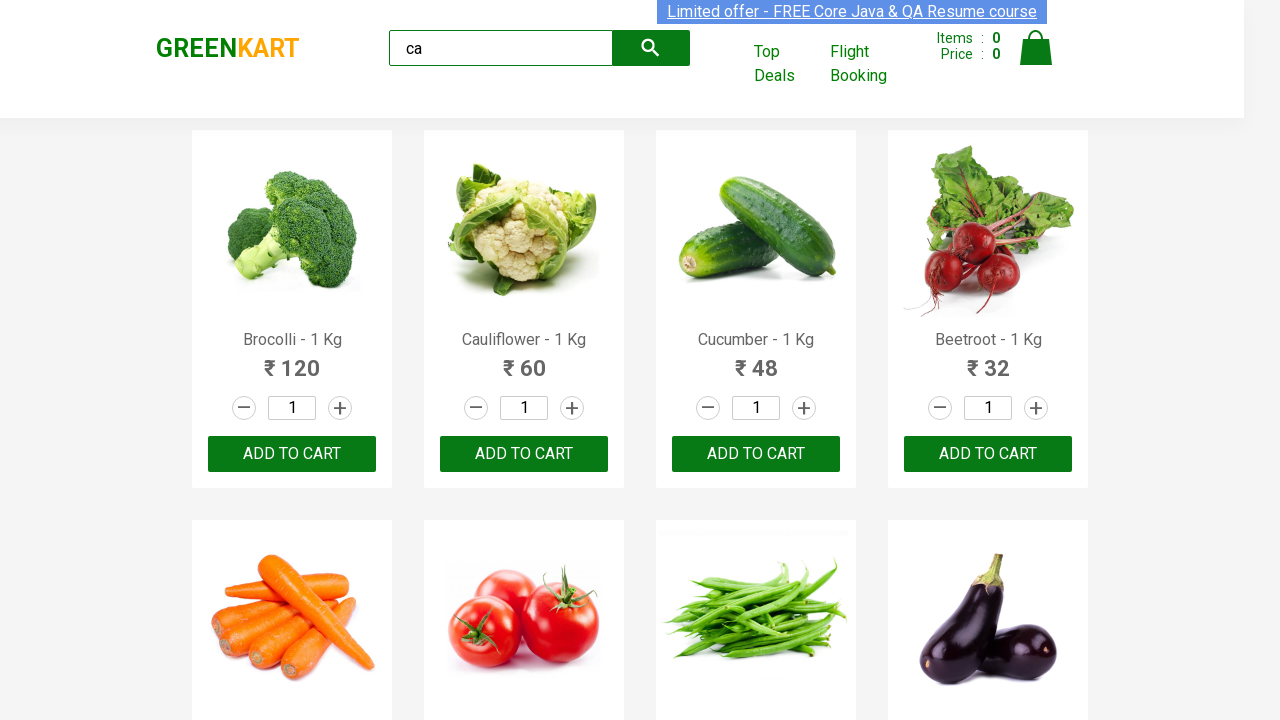

Waited 2 seconds for products to load after search
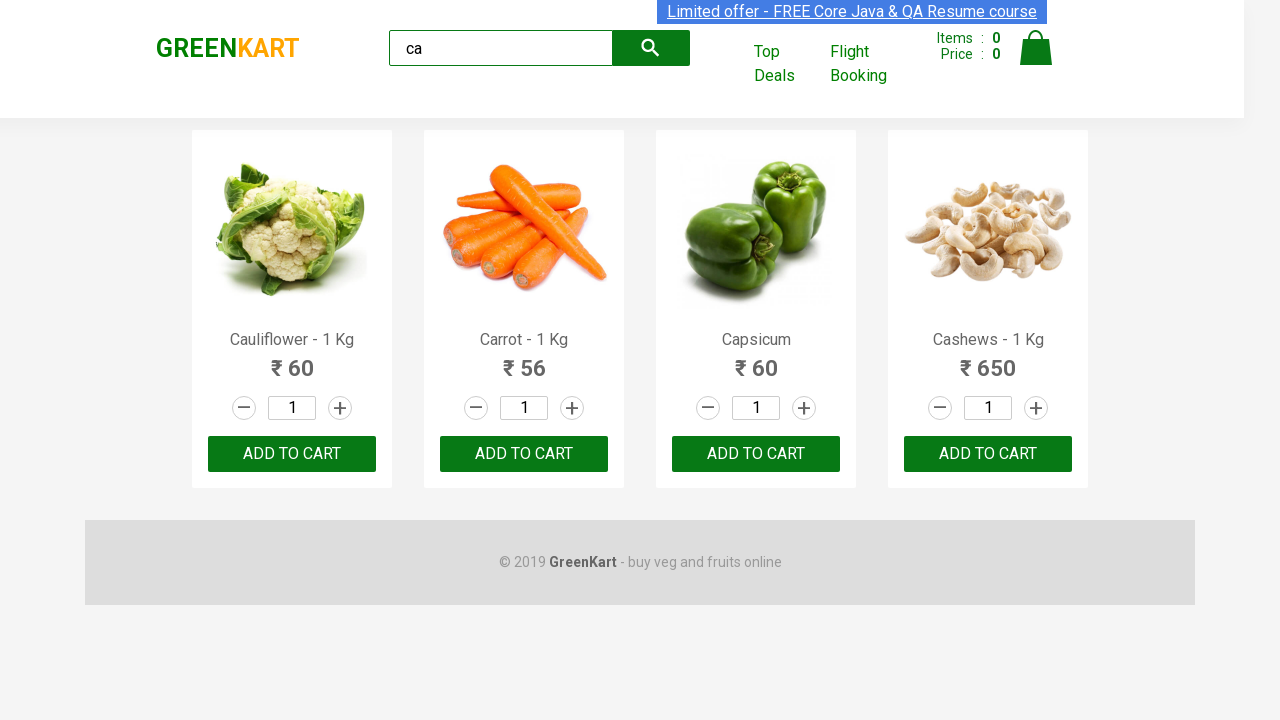

Located all products on the page
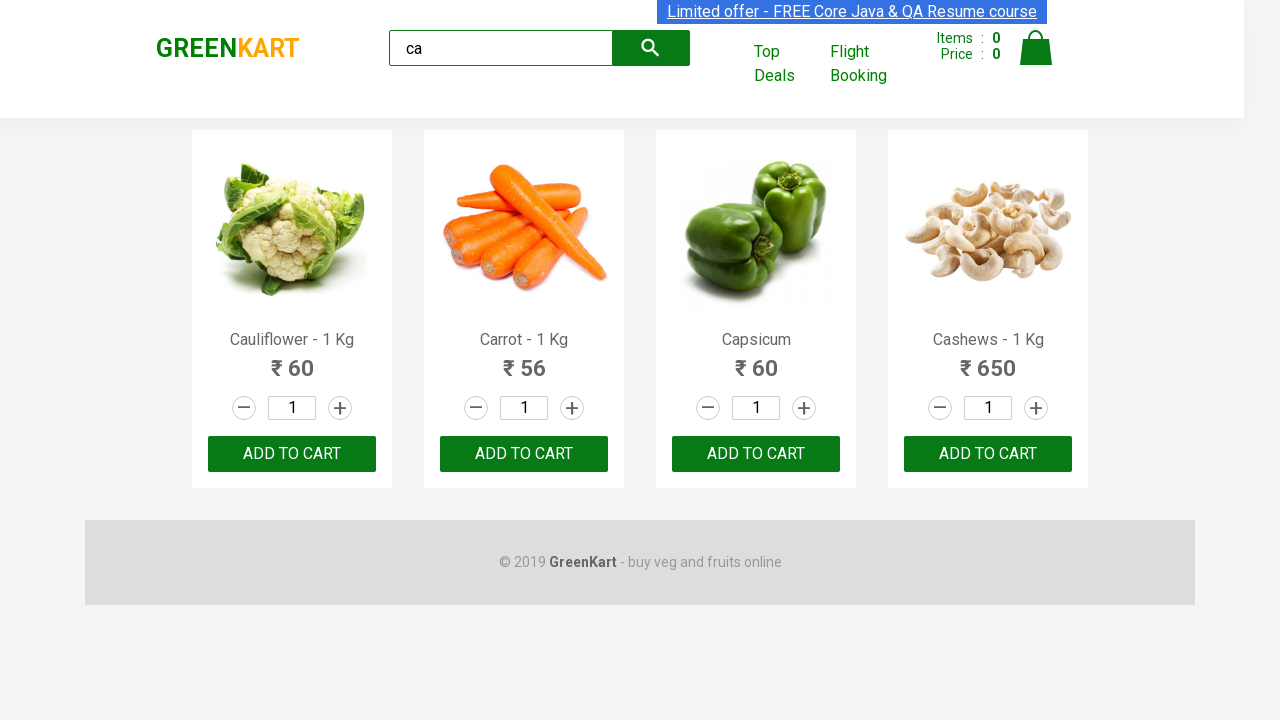

Found Cashews product and clicked 'Add to cart' button at (988, 454) on .products .product >> nth=3 >> button
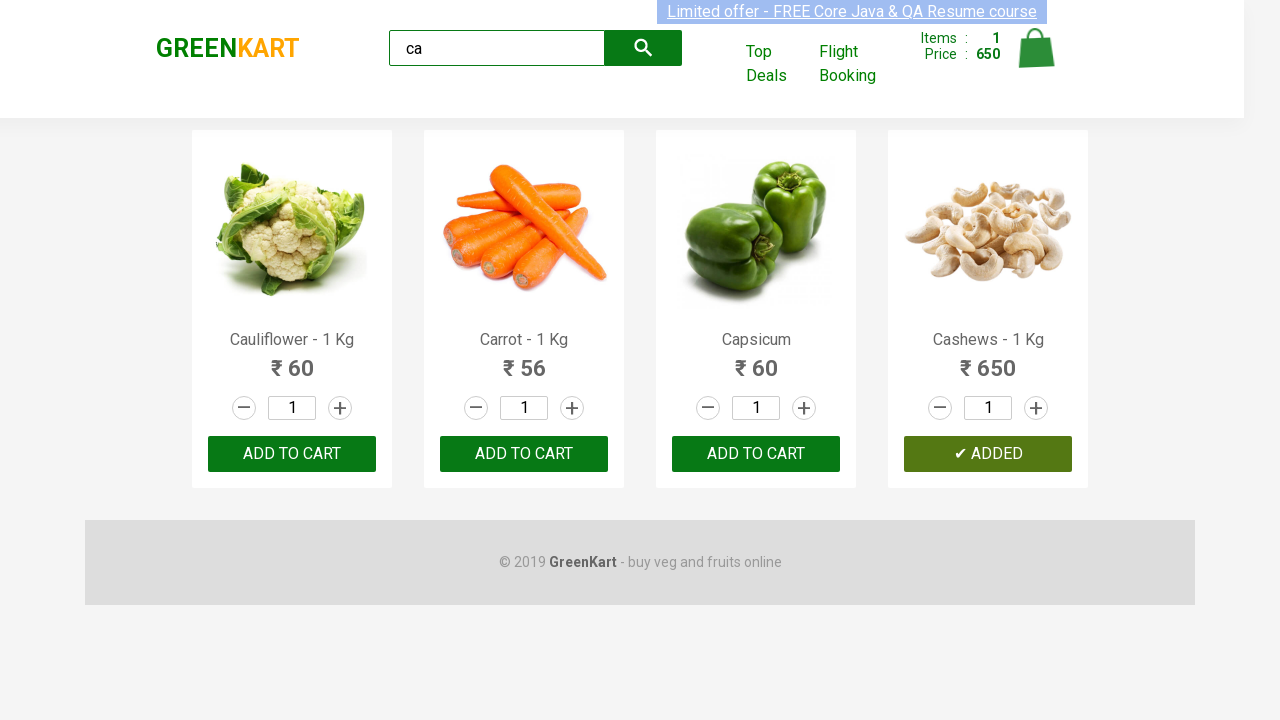

Clicked on cart icon to view cart at (1036, 48) on .cart-icon > img
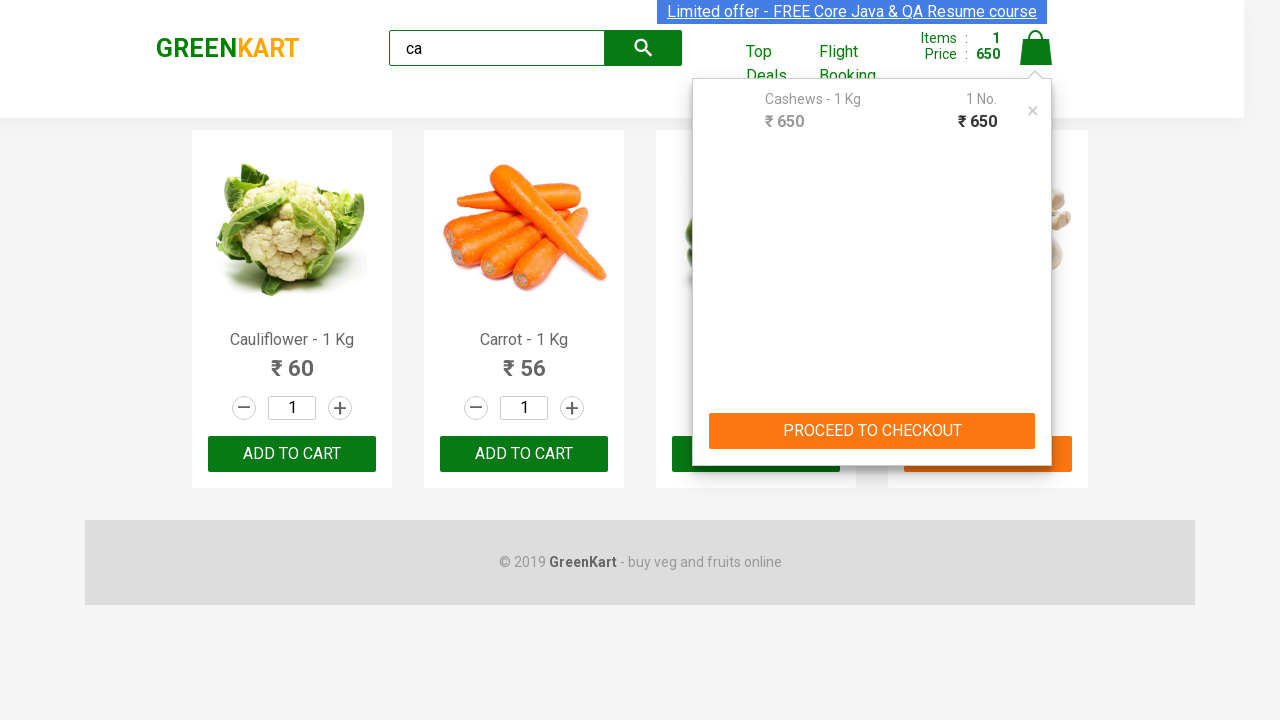

Clicked 'PROCEED TO CHECKOUT' button at (872, 431) on text=PROCEED TO CHECKOUT
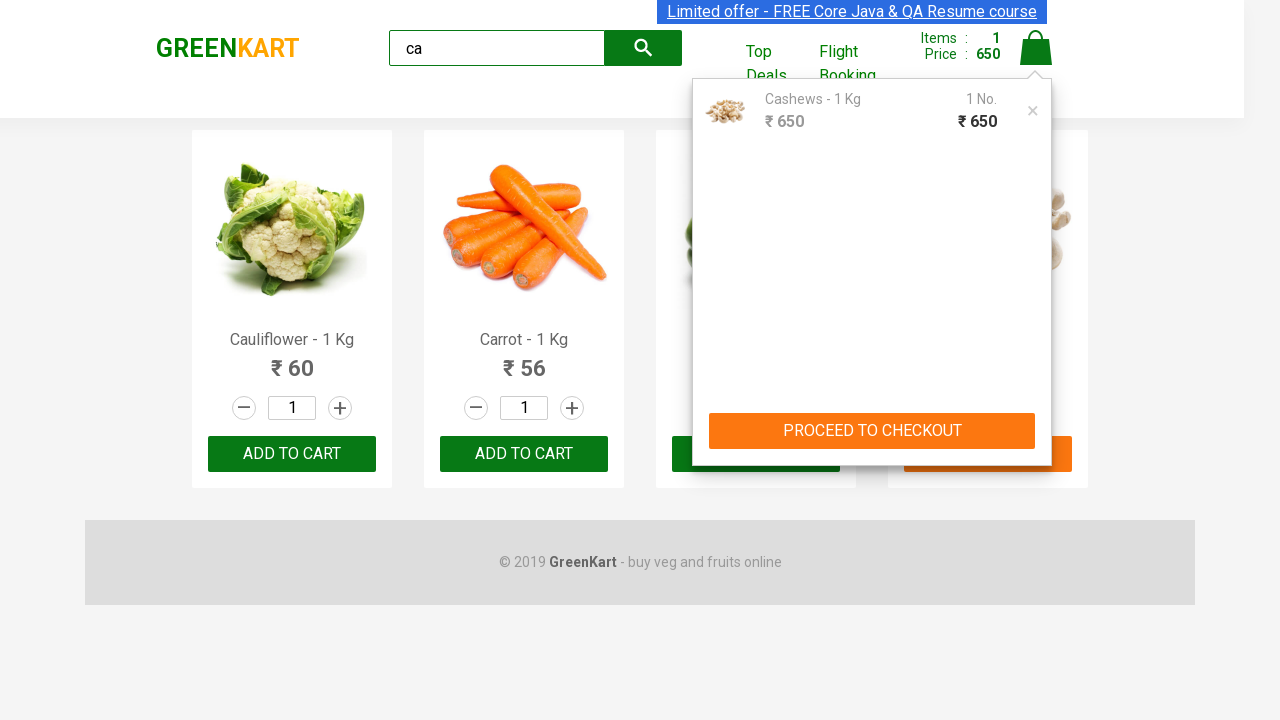

Clicked 'Place Order' button to complete checkout at (1036, 420) on text=Place Order
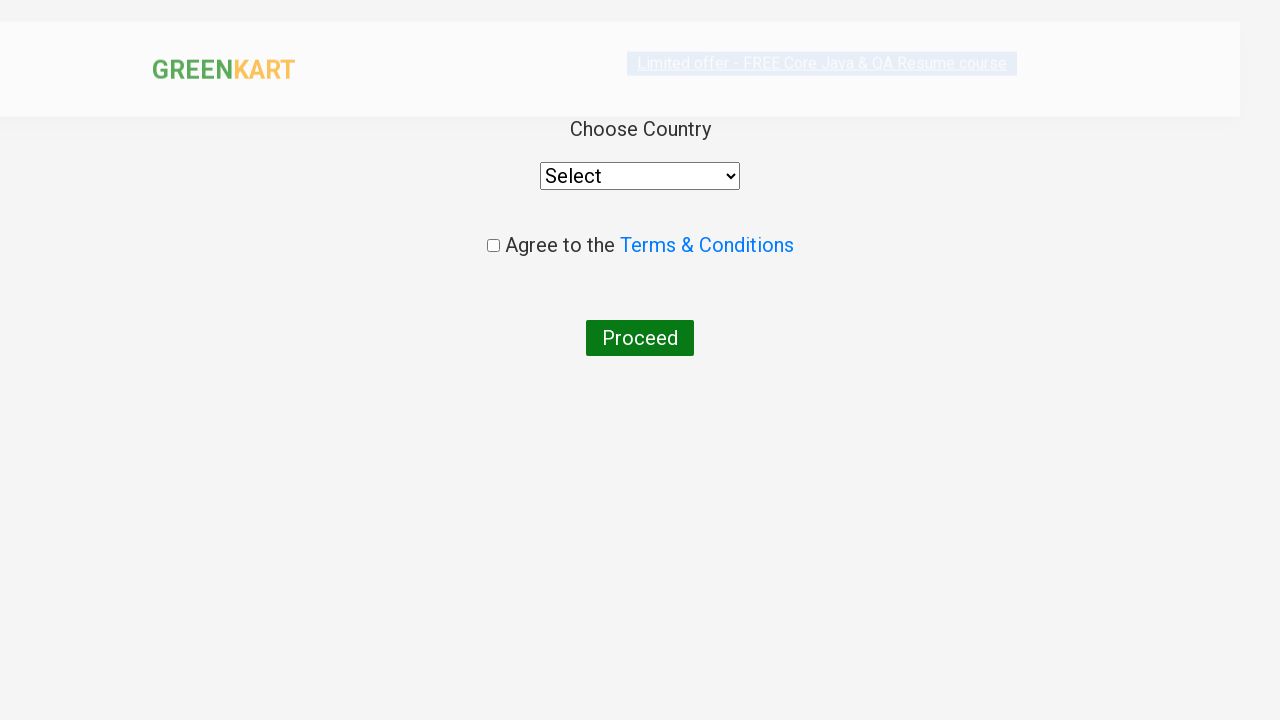

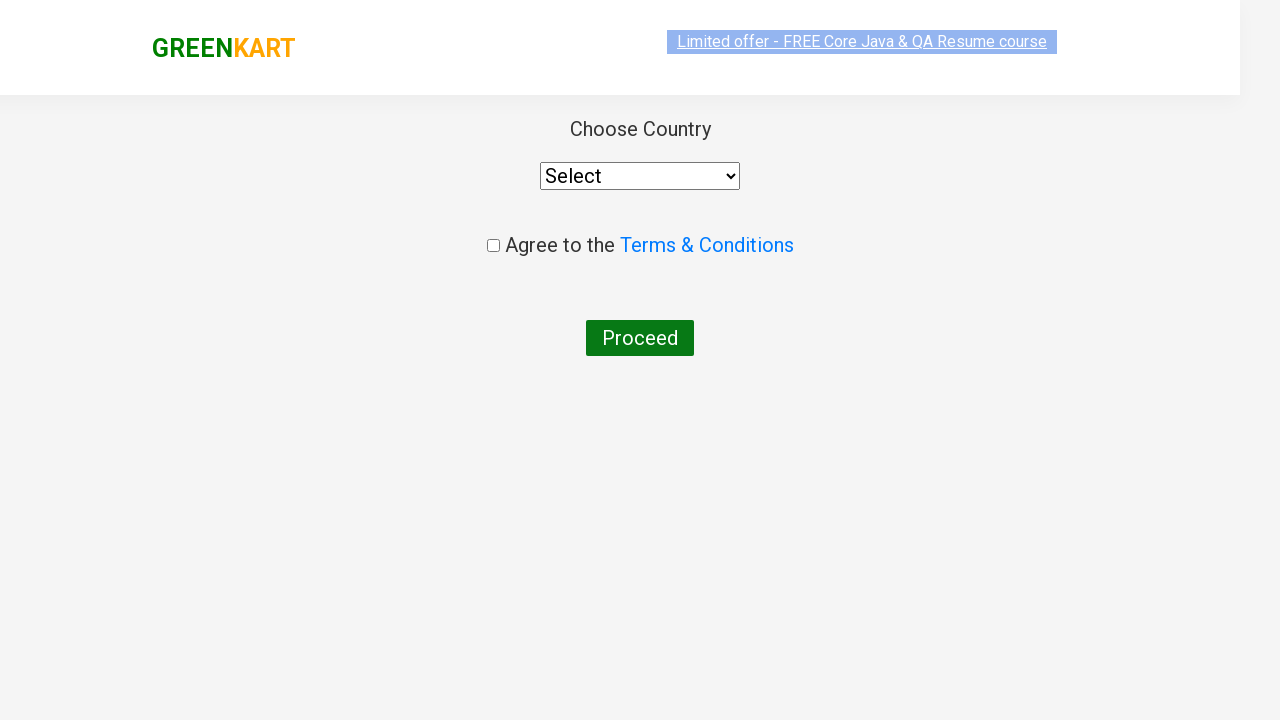